Tests search functionality with author surname containing special symbols to verify error message

Starting URL: https://www.sharelane.com/cgi-bin/main.py

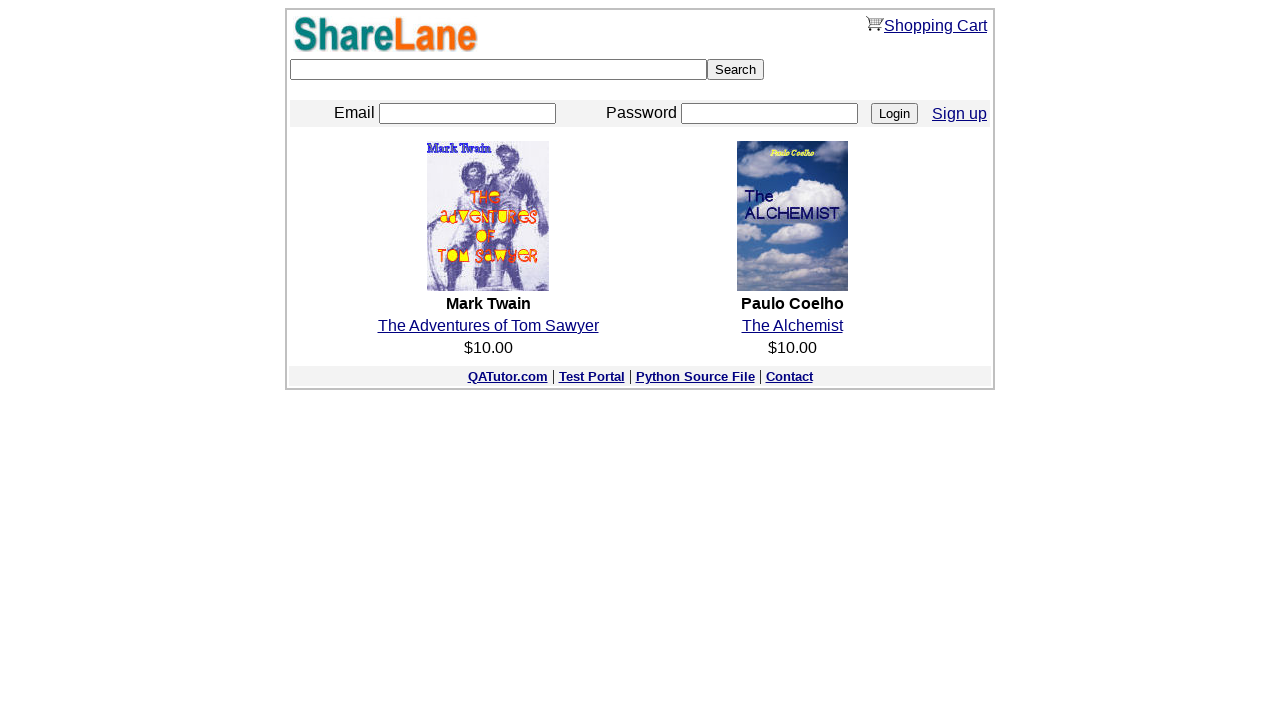

Filled search field with author surname containing special symbols '#@!Tw@ain#' on [type=text]
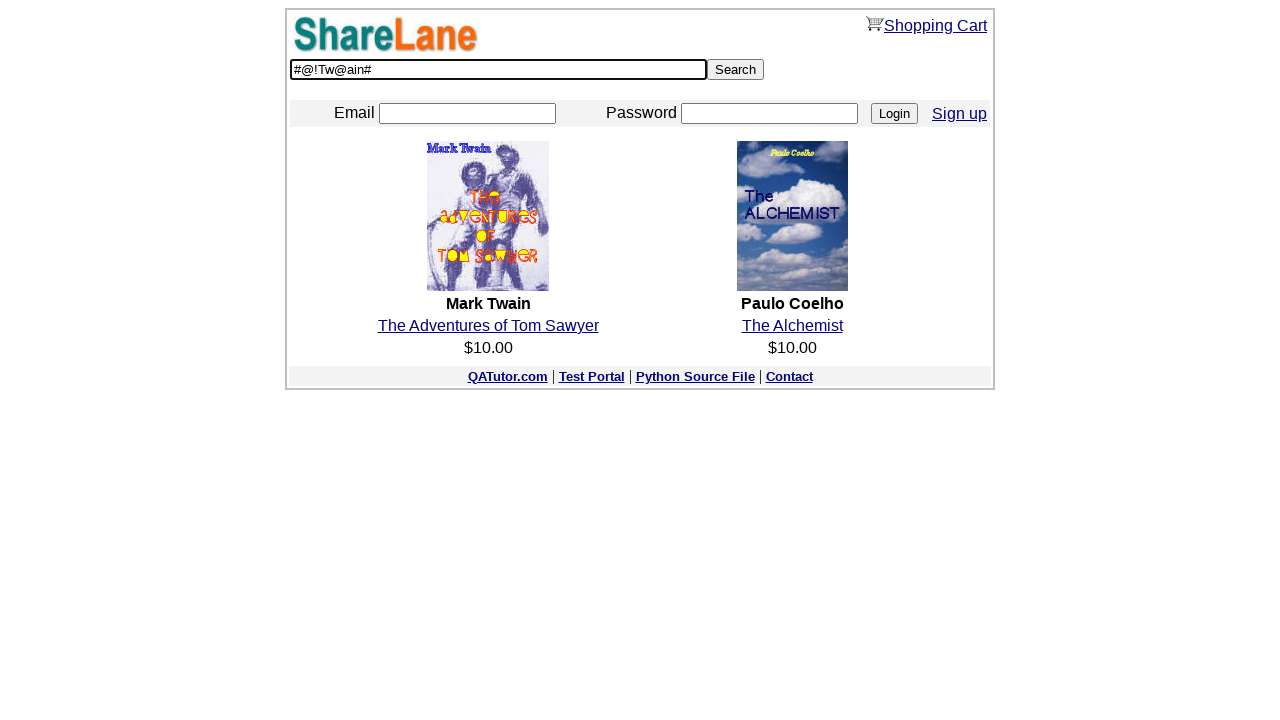

Clicked search button to submit search query at (736, 70) on [value=Search]
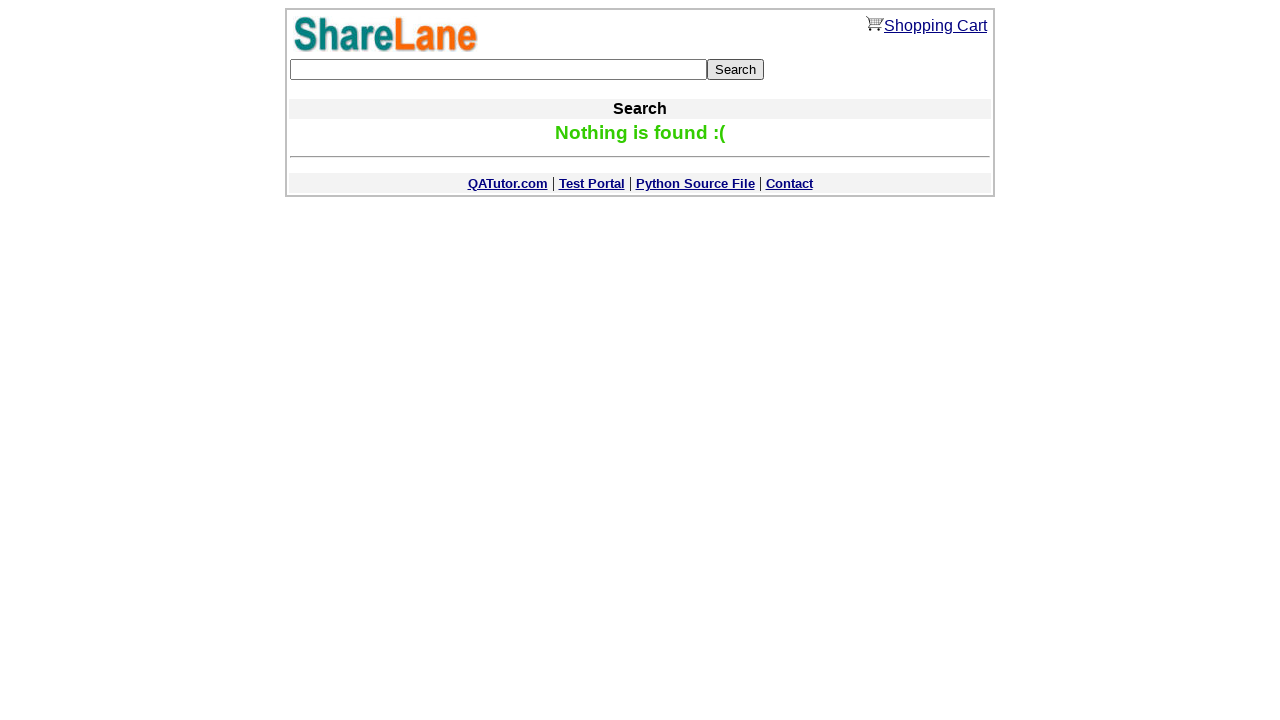

Error message appeared confirming search rejects special symbols in author surname
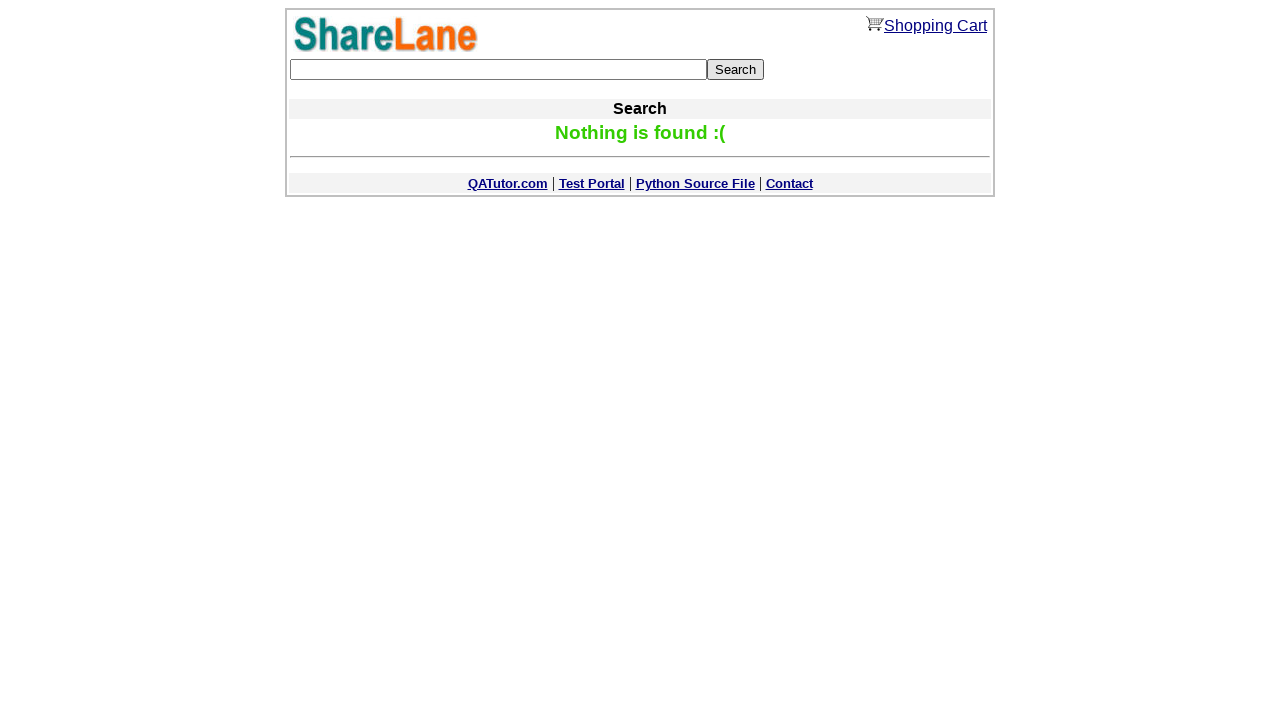

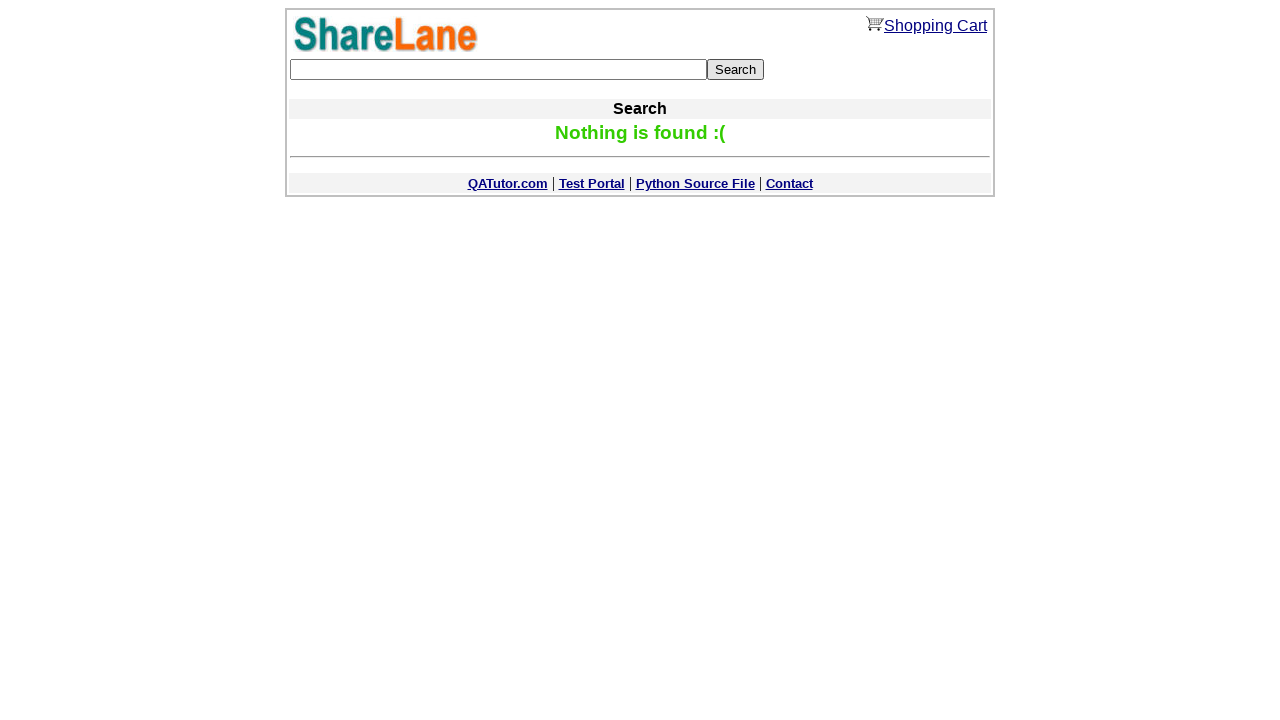